Tests checkbox functionality by clicking a checkbox to select it, verifying it's selected, then clicking again to deselect it and verifying it's deselected, and counting total checkboxes on the page

Starting URL: https://rahulshettyacademy.com/AutomationPractice/

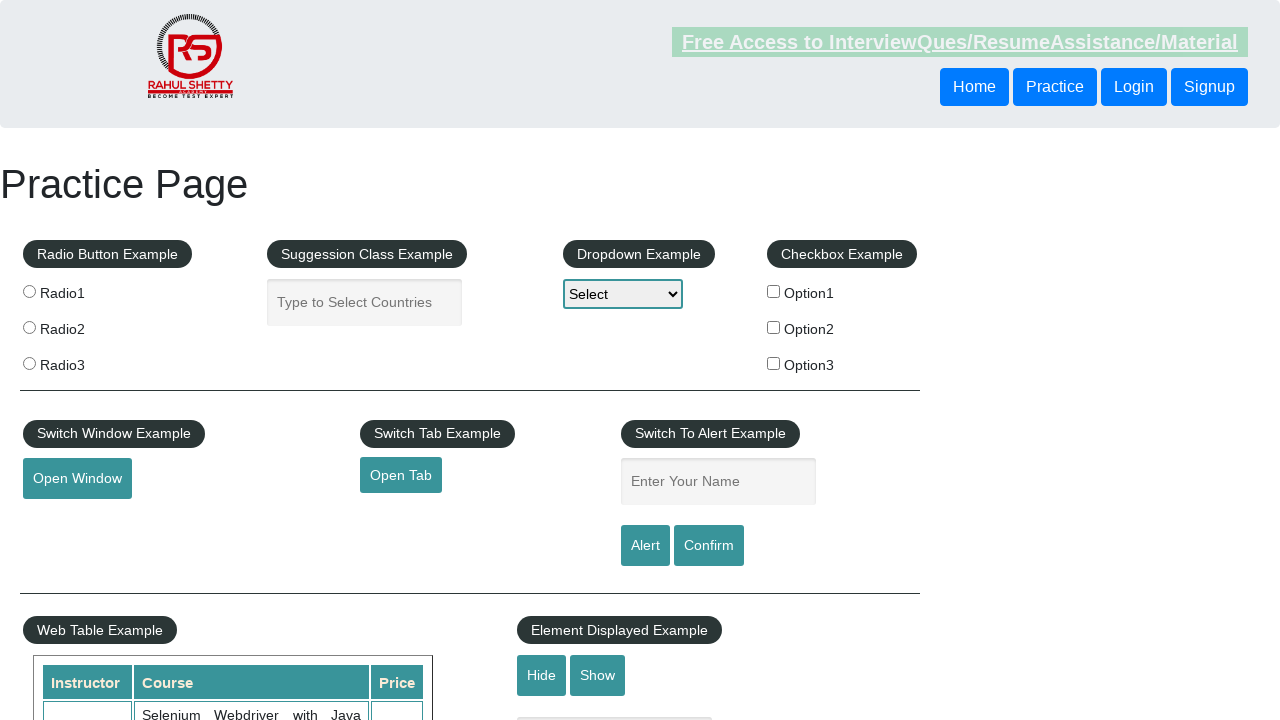

Clicked first checkbox to select it at (774, 291) on #checkBoxOption1
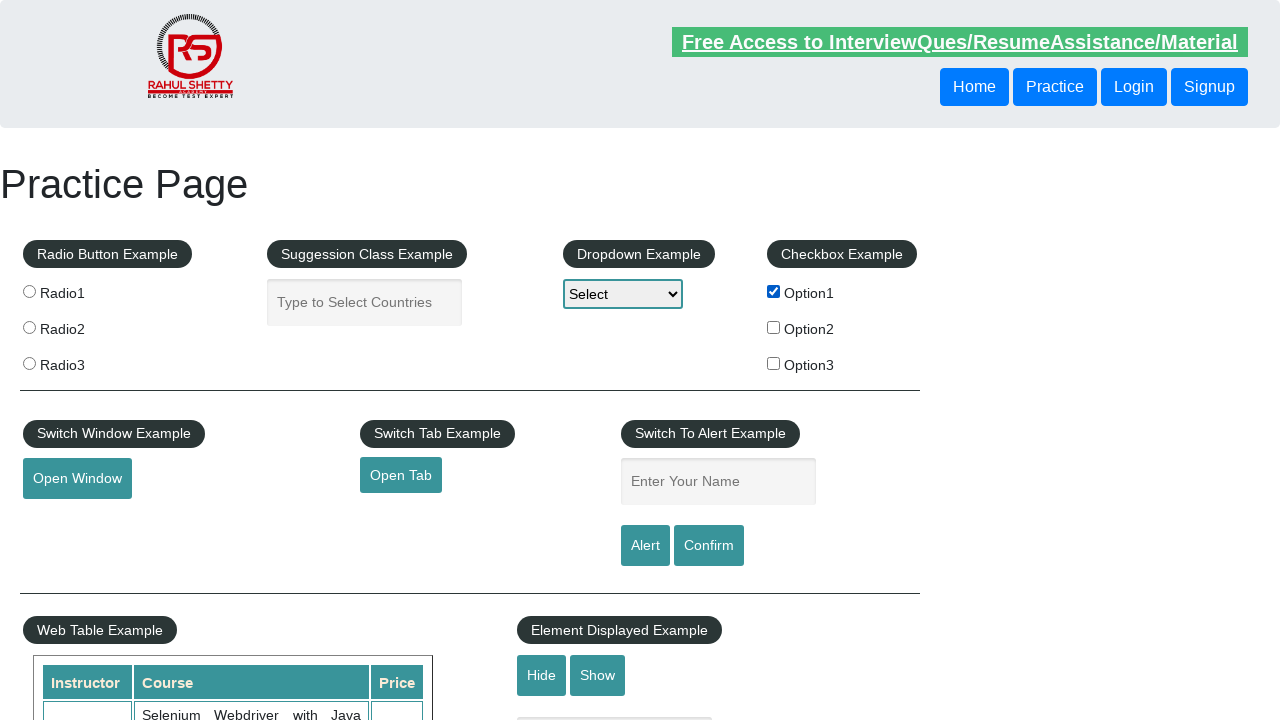

Verified first checkbox is selected
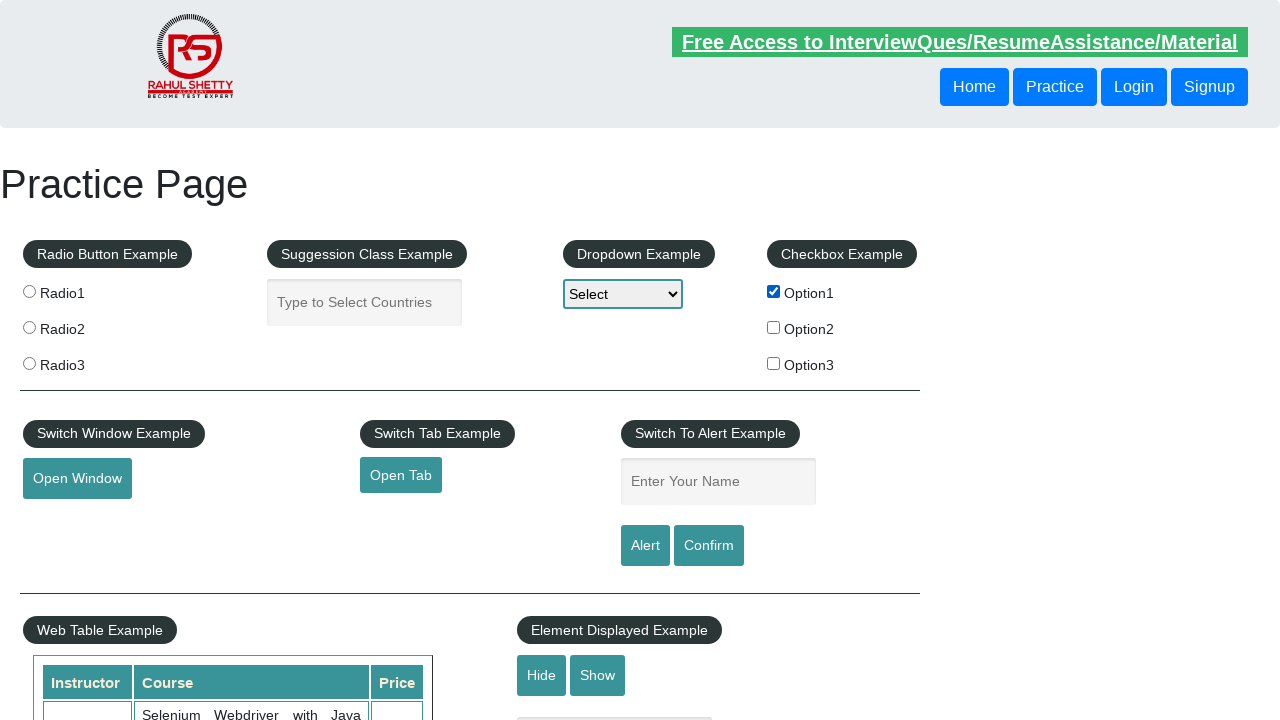

Clicked first checkbox again to deselect it at (774, 291) on #checkBoxOption1
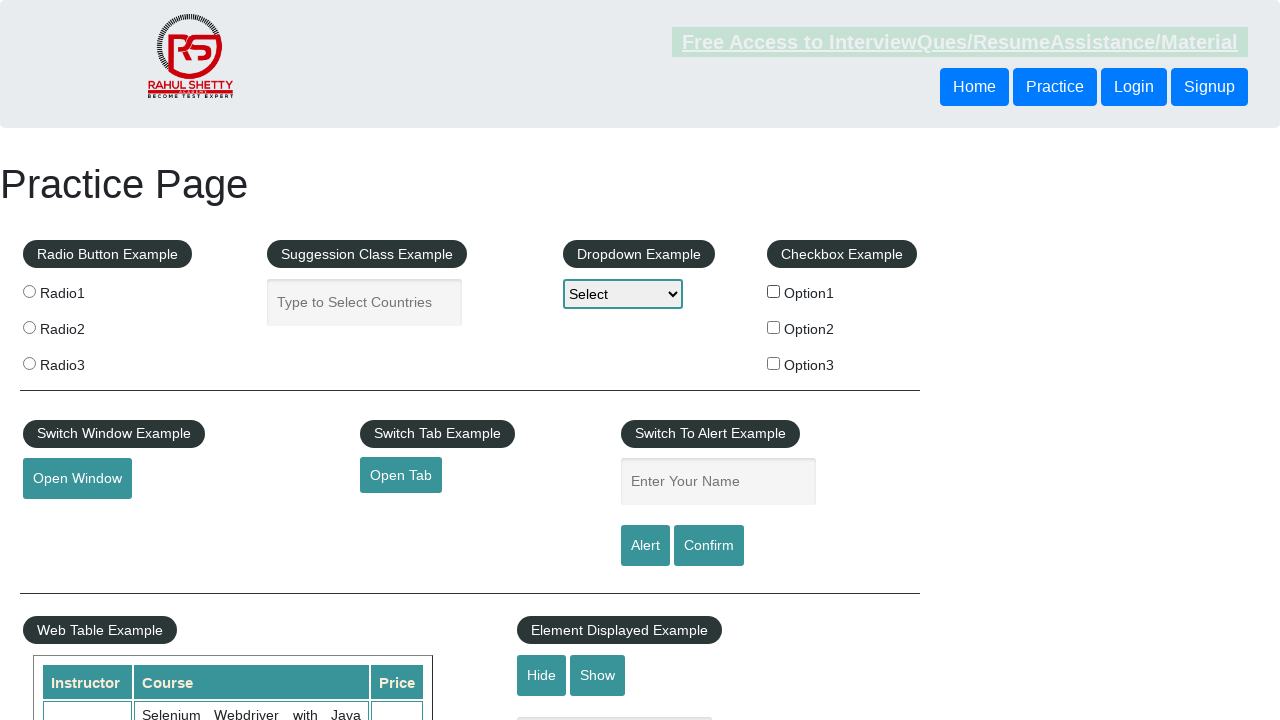

Verified first checkbox is deselected
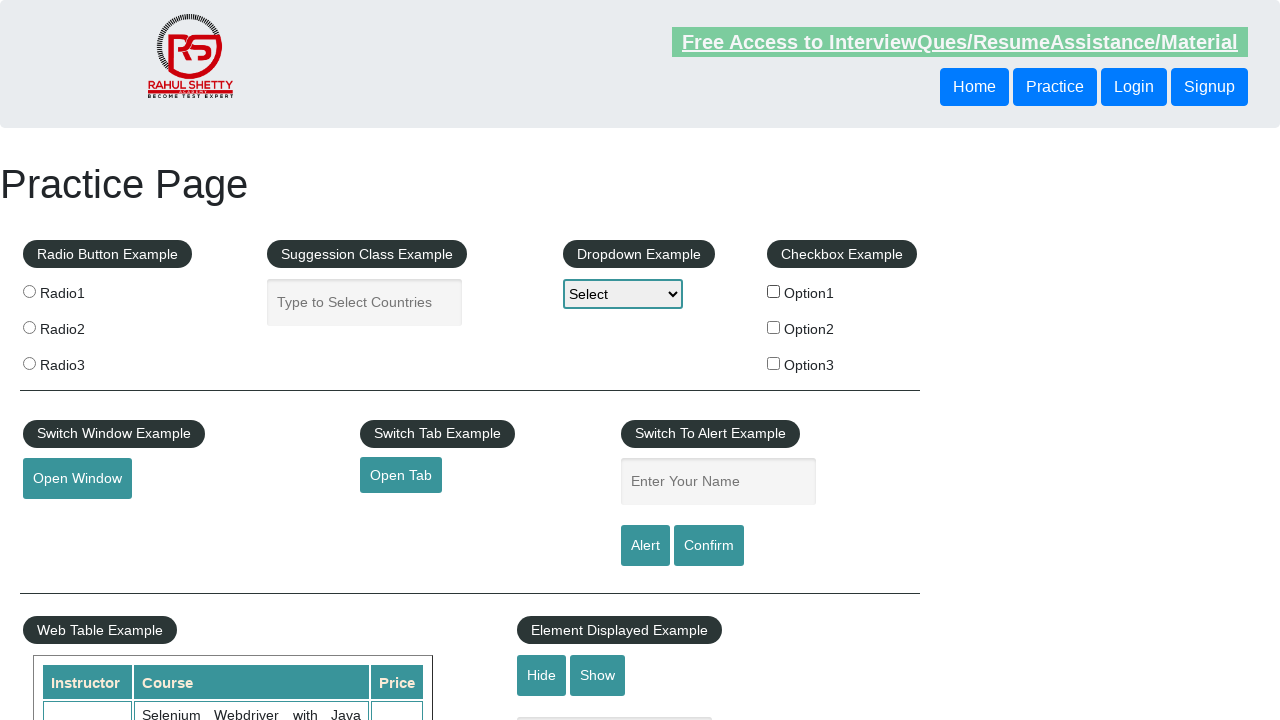

Counted total checkboxes on page: 3
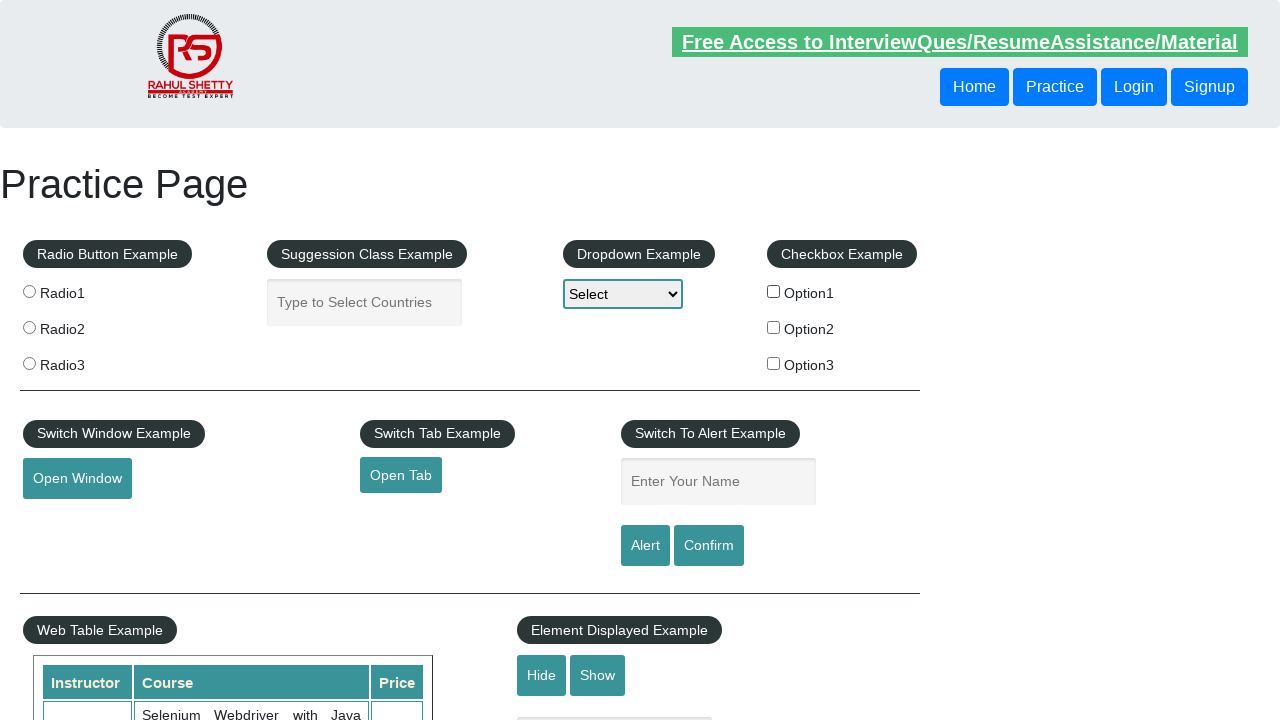

Printed total checkbox count: 3
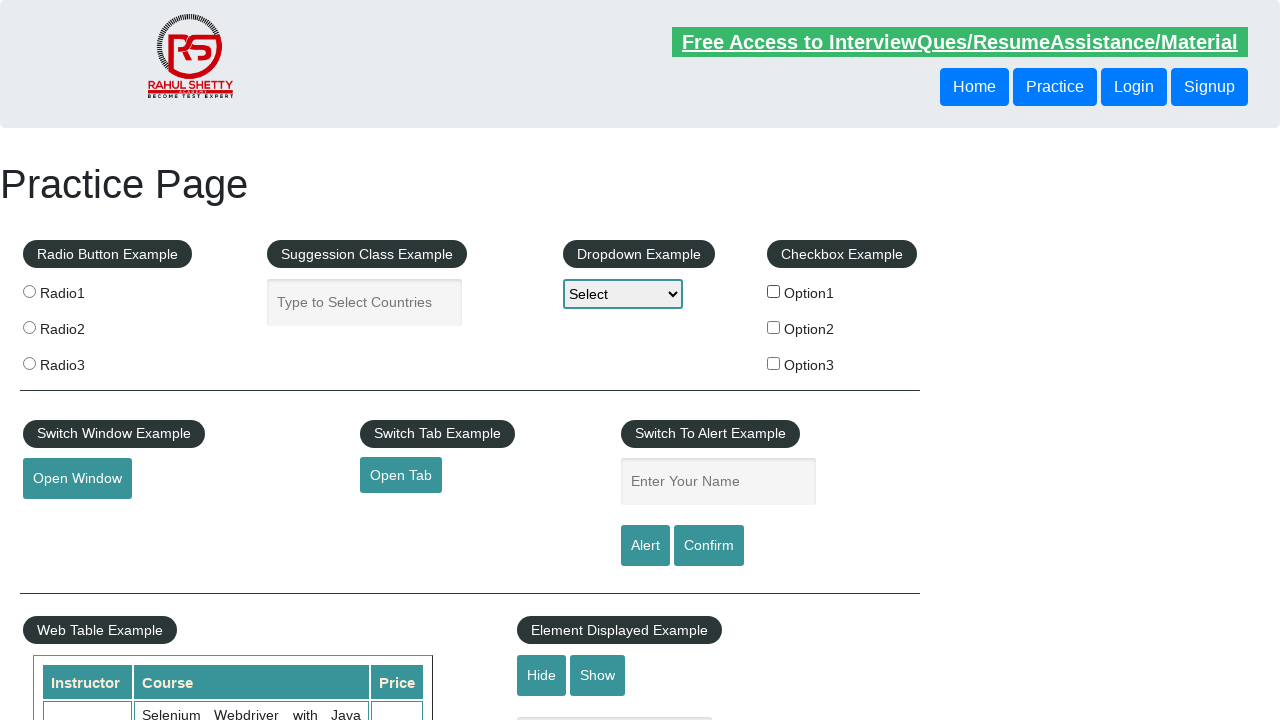

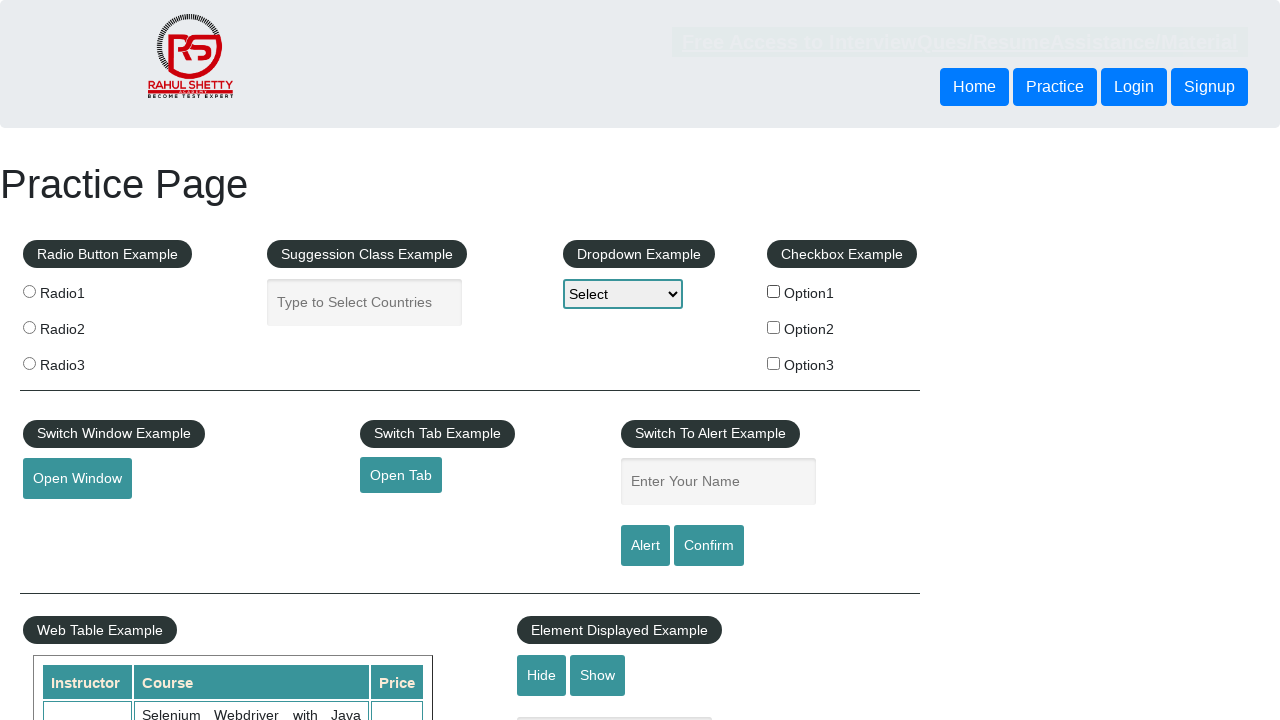